Tests opening a new browser tab by navigating to a page, opening a new tab, navigating to a different page in the new tab, and verifying there are 2 window handles.

Starting URL: https://the-internet.herokuapp.com/windows

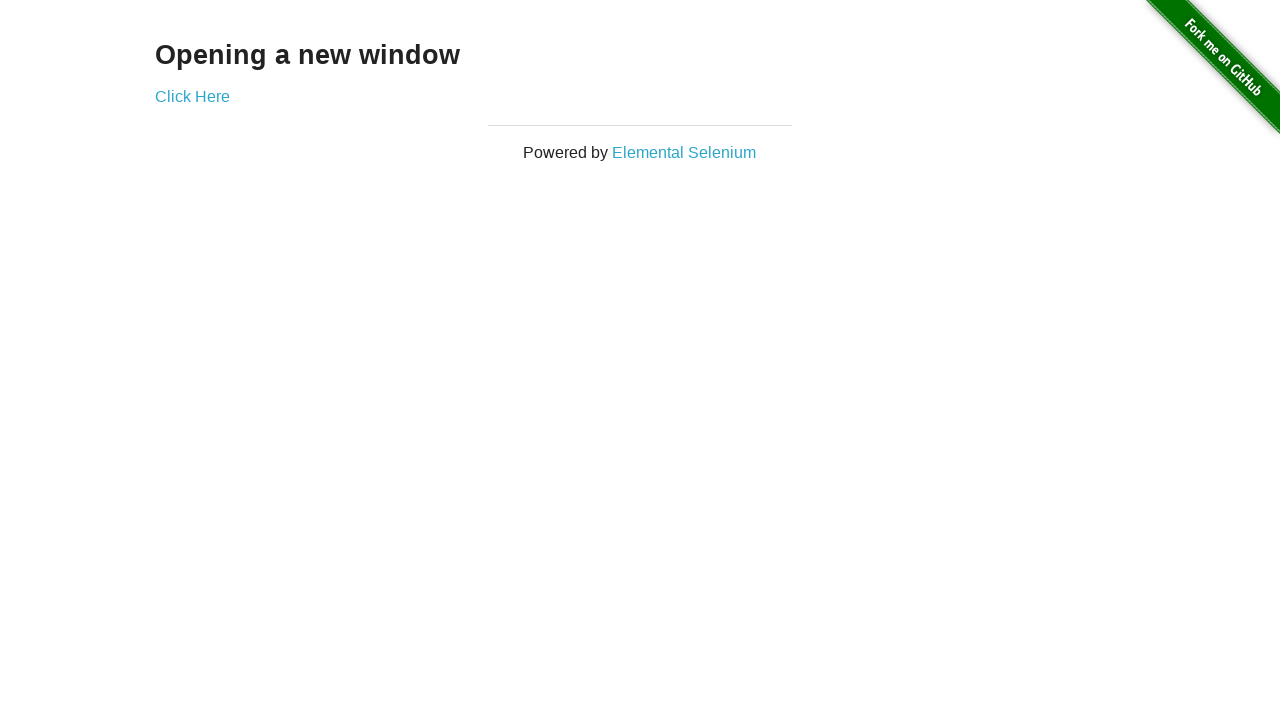

Opened a new browser tab
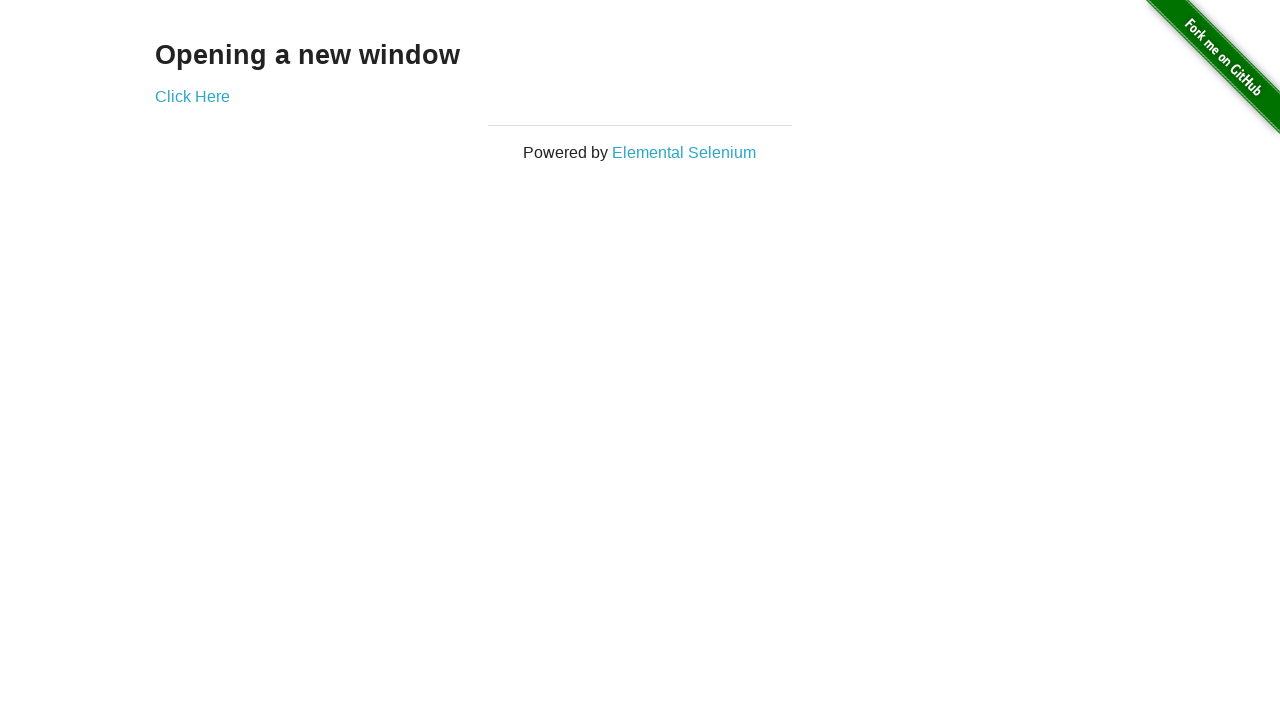

Navigated to typos page in new tab
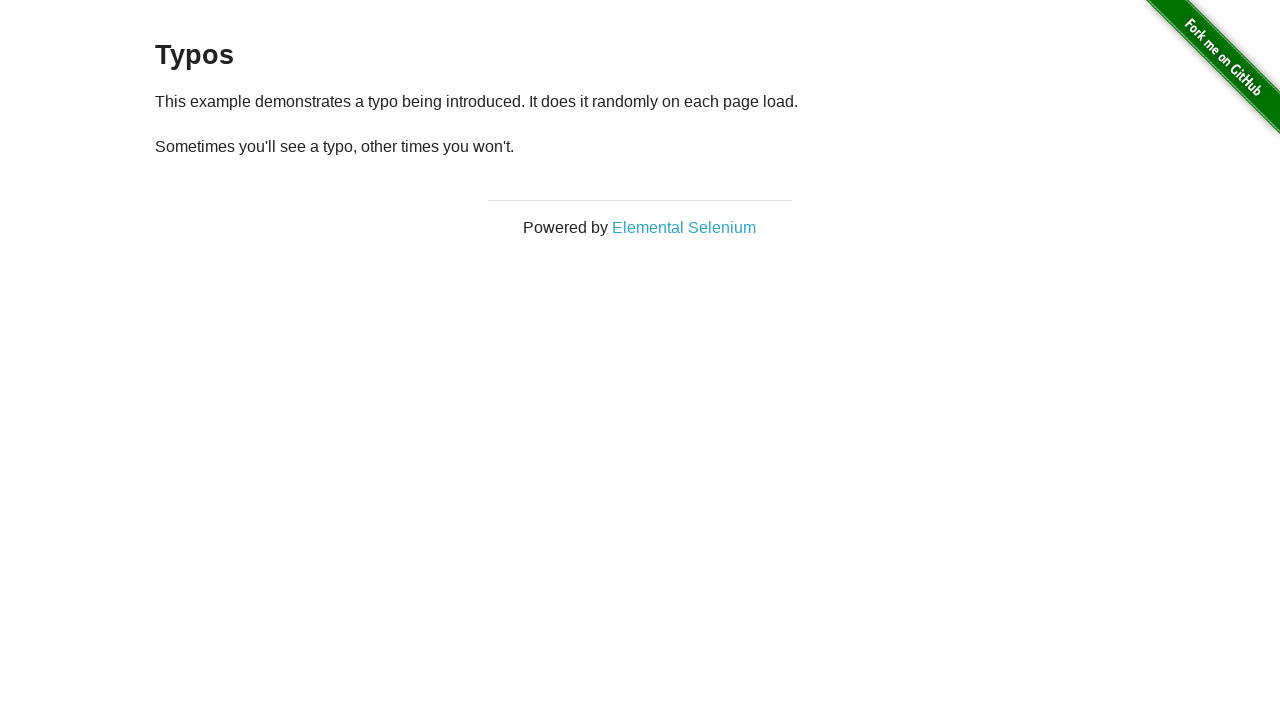

New tab page loaded (domcontentloaded)
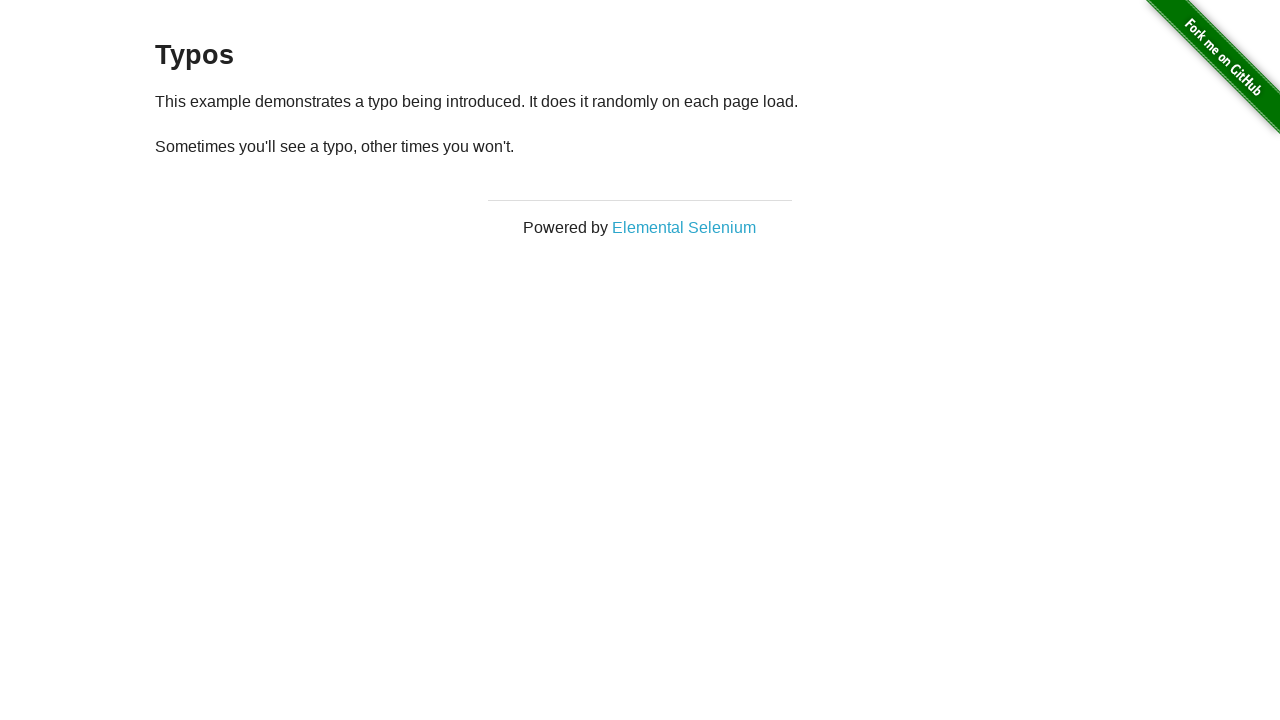

Verified 2 pages are open in context
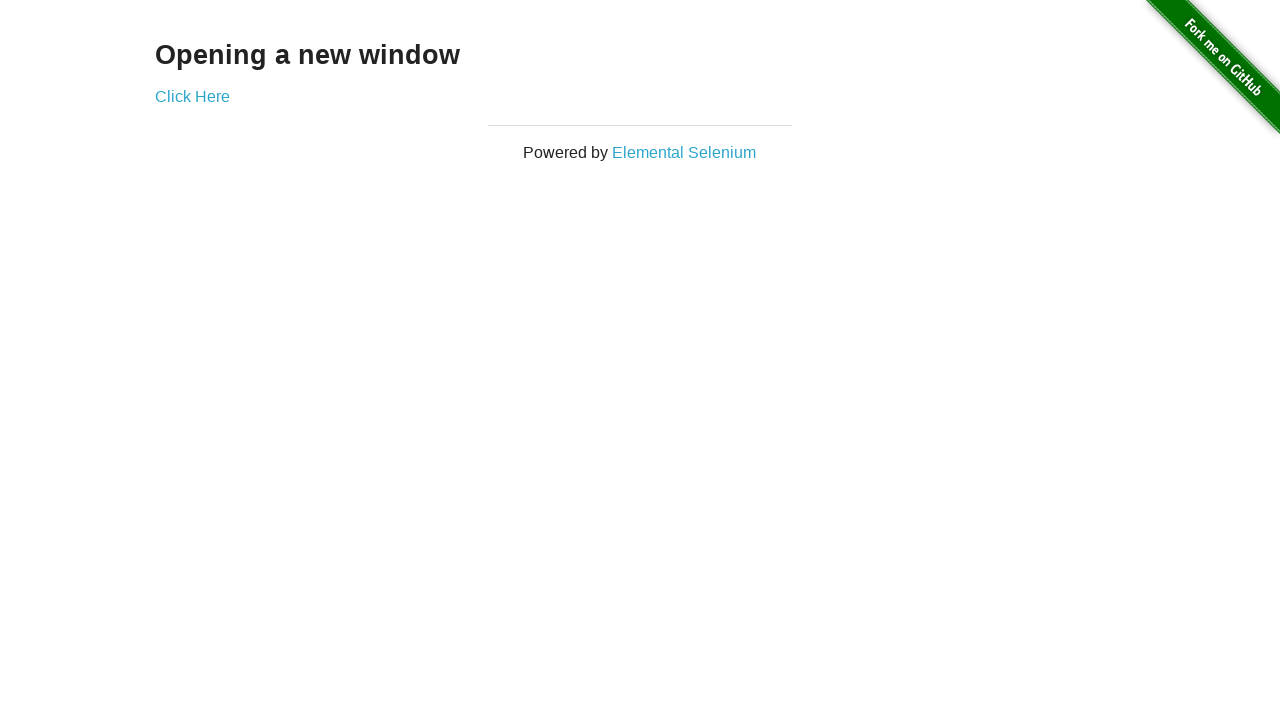

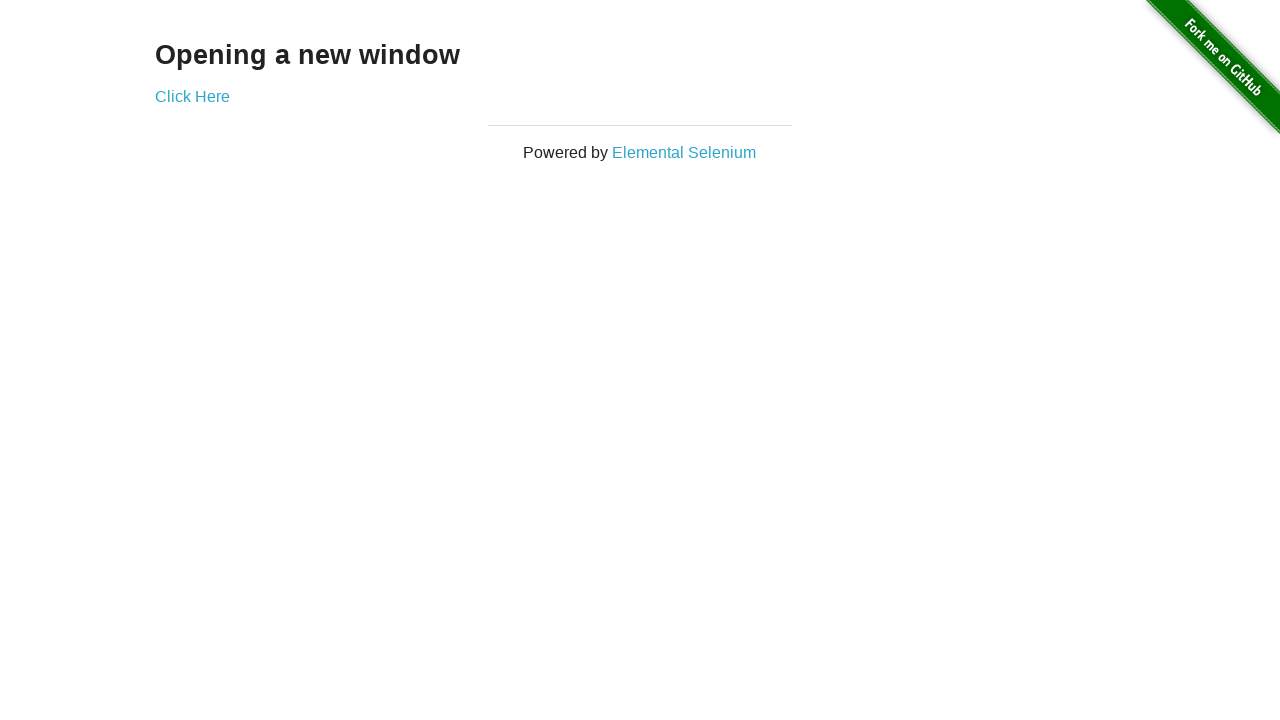